Verifies that the sign-in button on the login page has the correct text "Log In" by checking its value attribute

Starting URL: https://login.nextbasecrm.com/

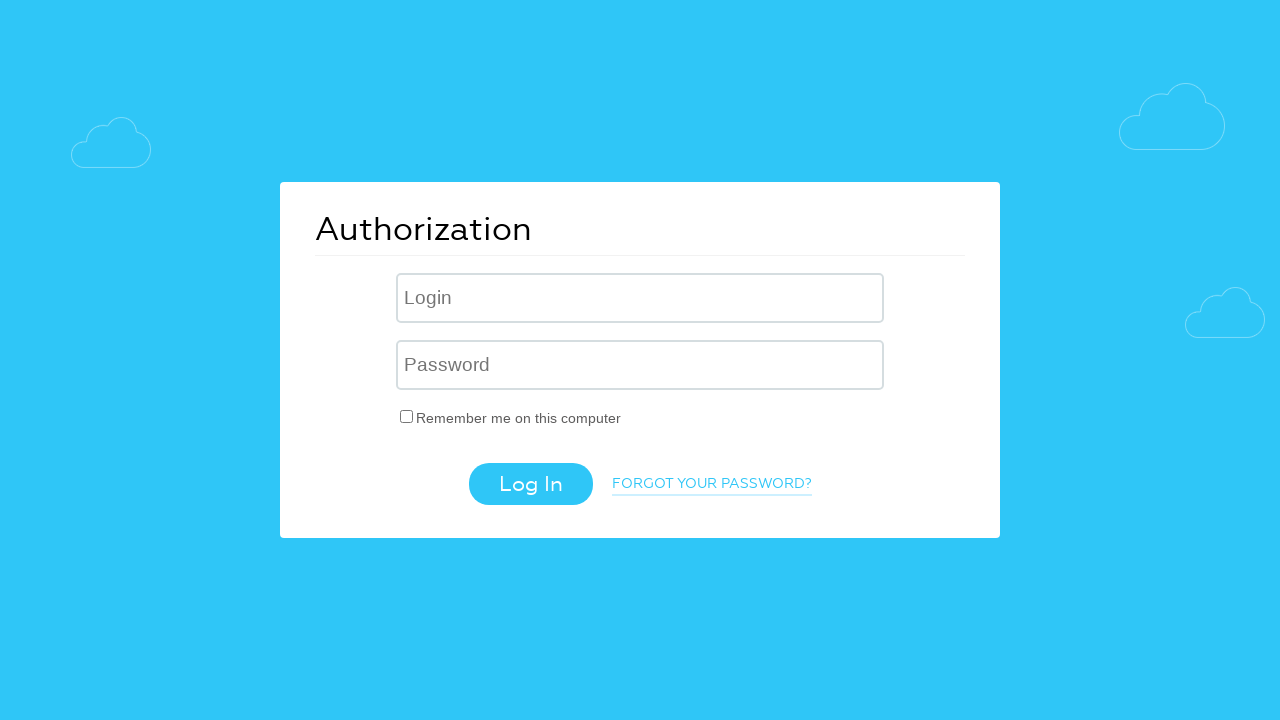

Navigated to login page
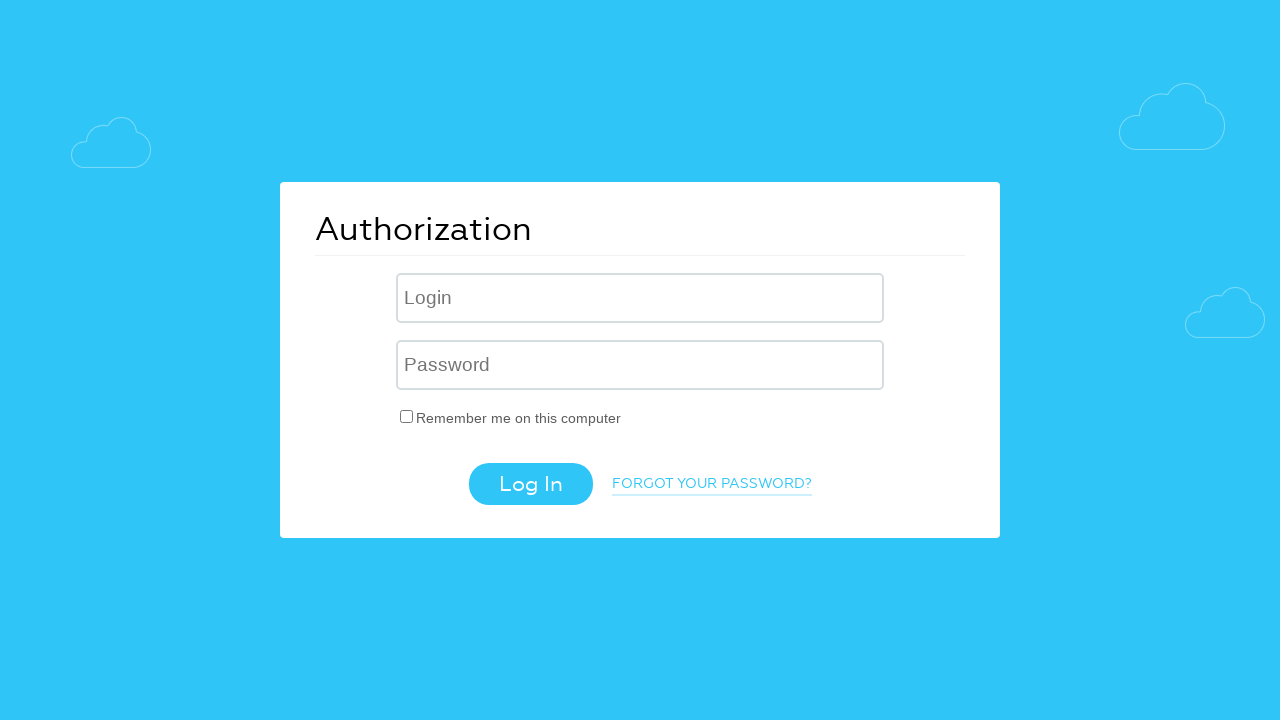

Located sign-in button using CSS selector input[type='submit']
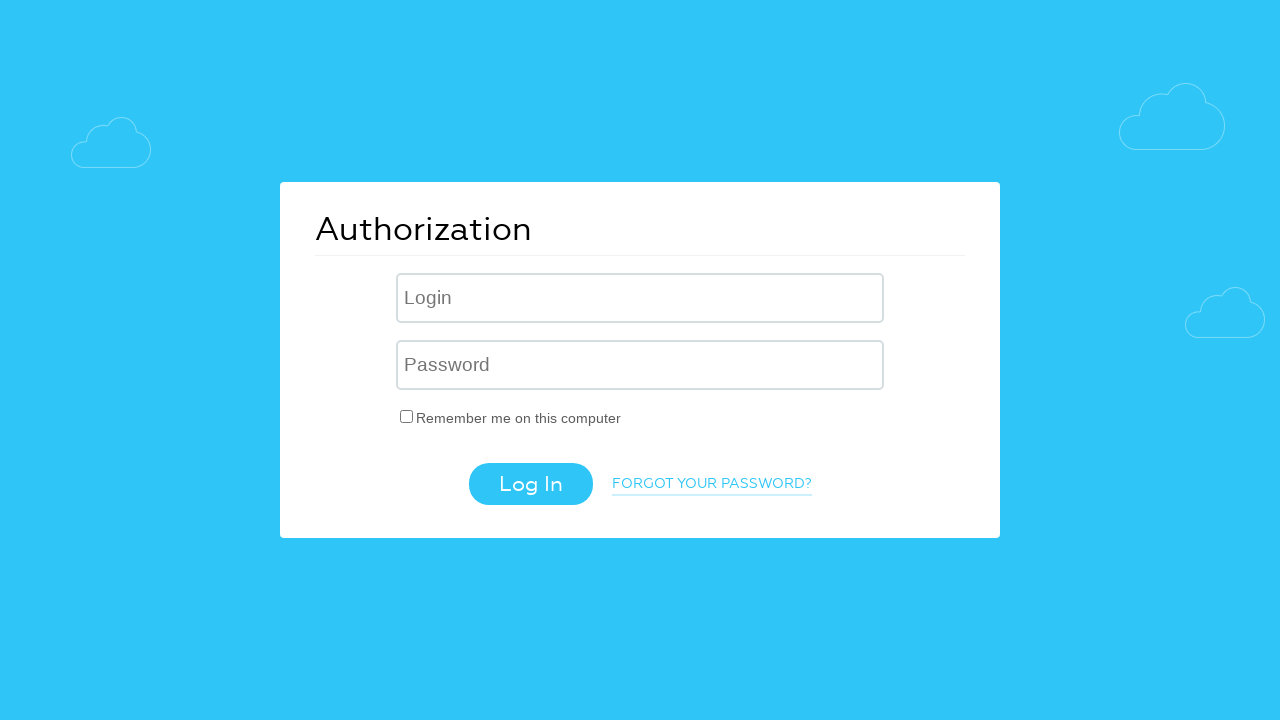

Retrieved value attribute from sign-in button
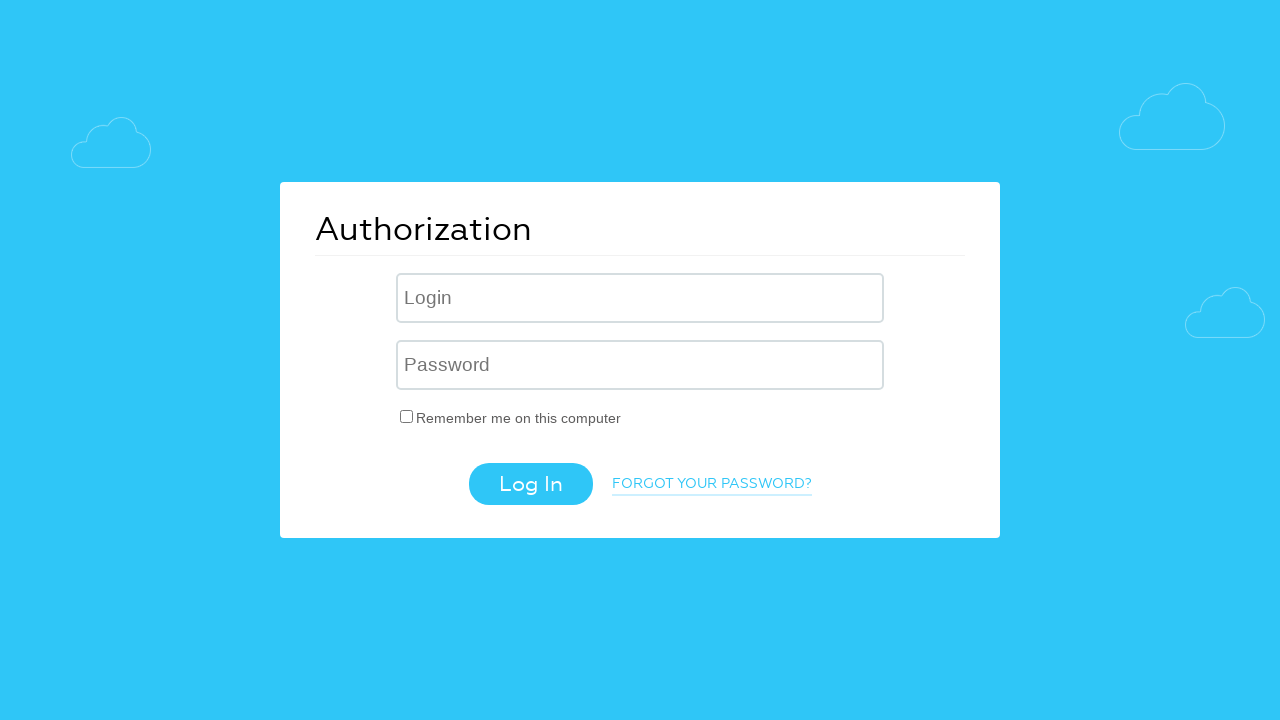

Verified sign-in button has correct text 'Log In'
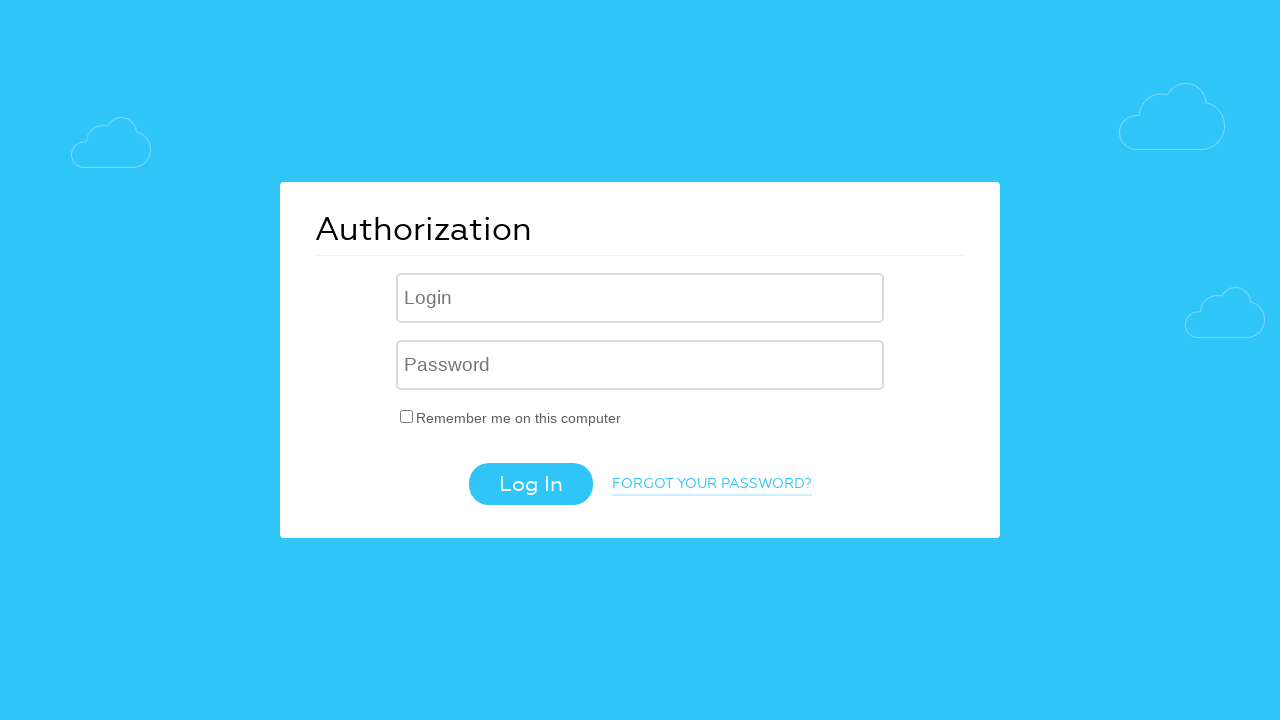

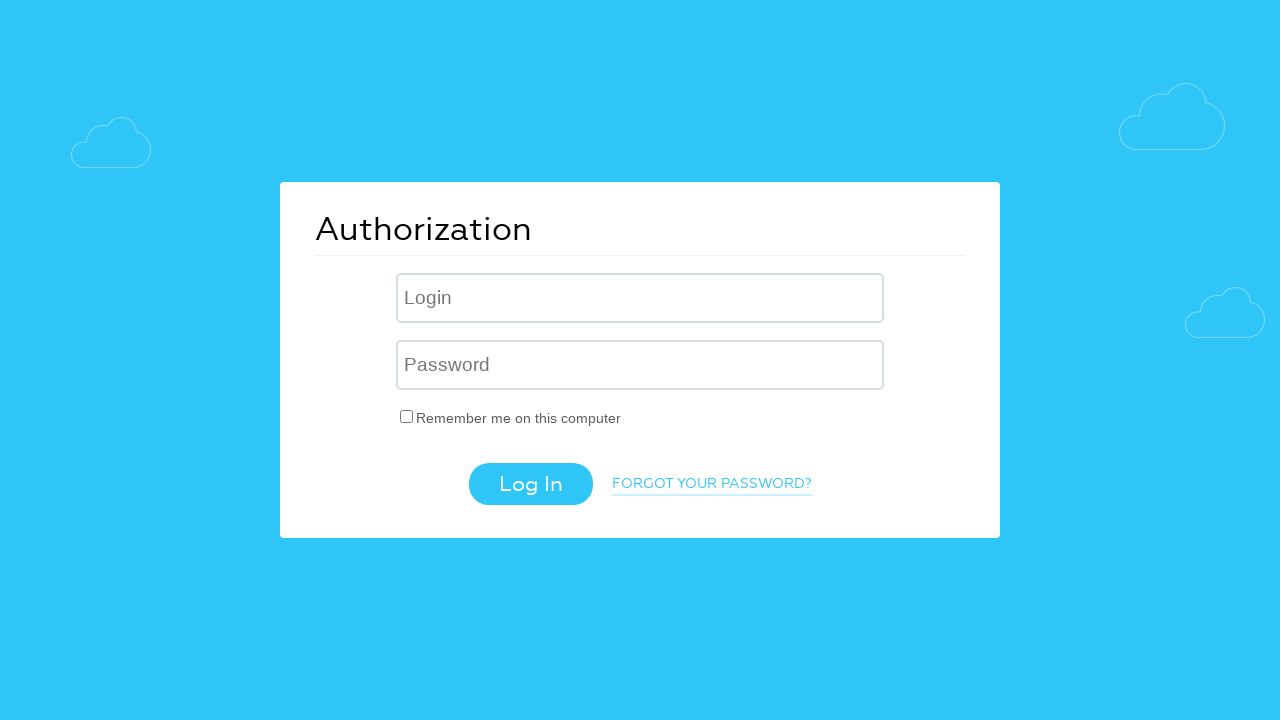